Tests modal dialog functionality by opening a small modal, reading its content, and closing it

Starting URL: https://demoqa.com/modal-dialogs

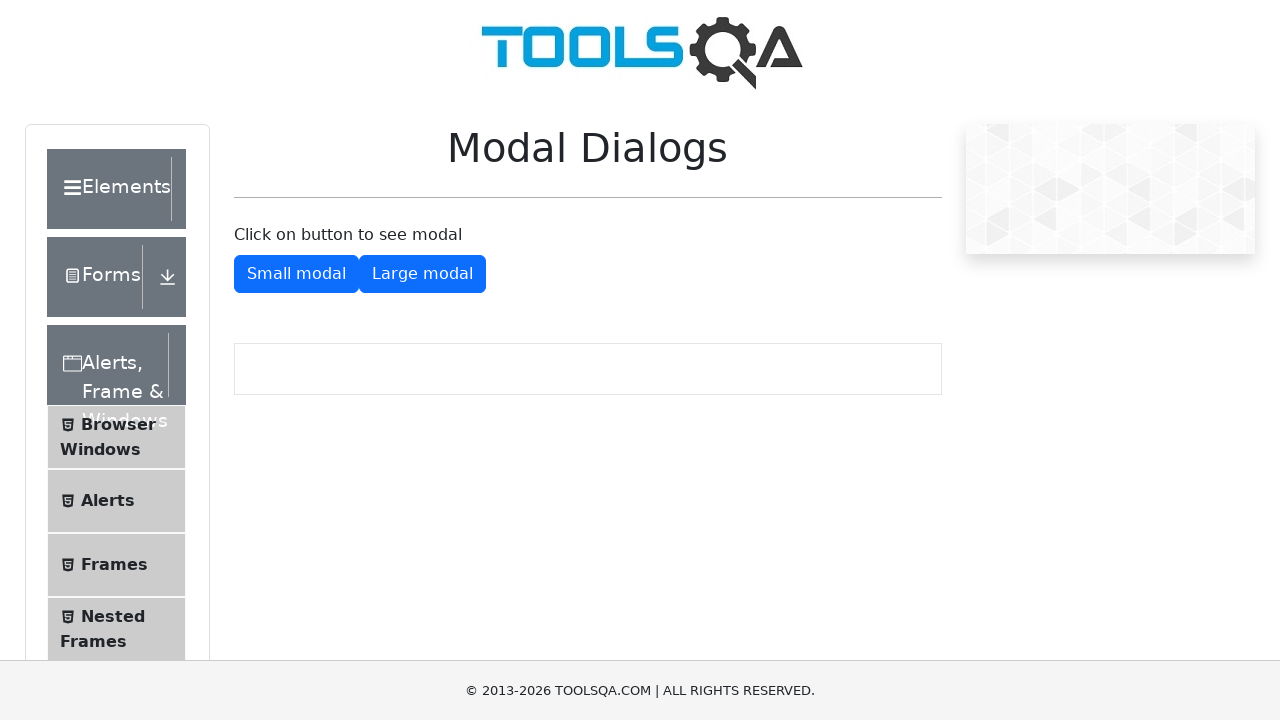

Clicked button to open small modal dialog at (296, 274) on #showSmallModal
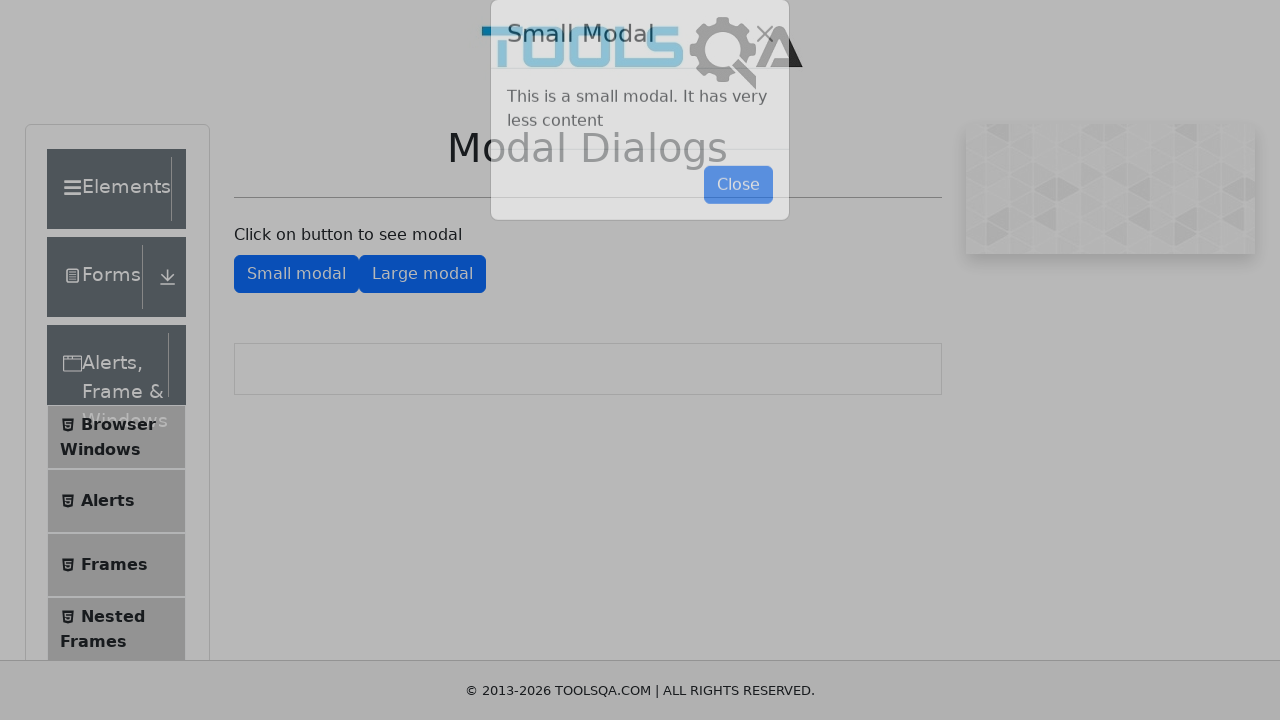

Modal body appeared and is visible
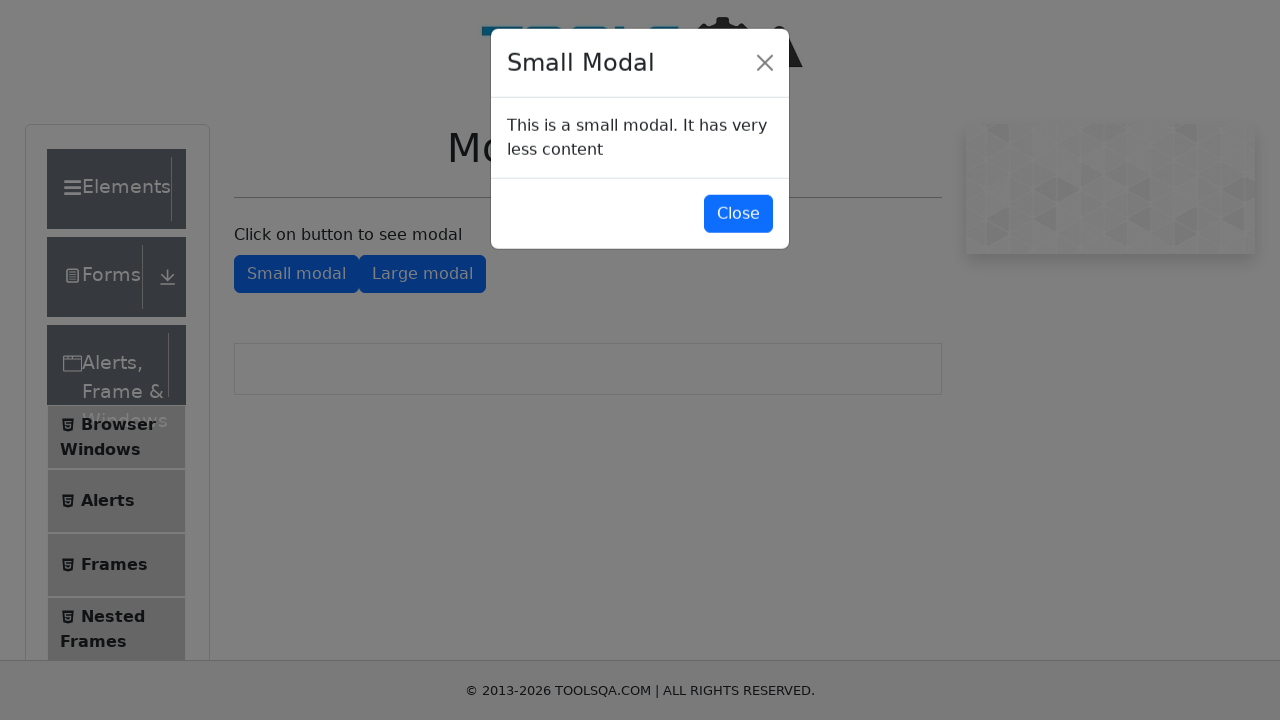

Clicked button to close the modal dialog at (738, 214) on #closeSmallModal
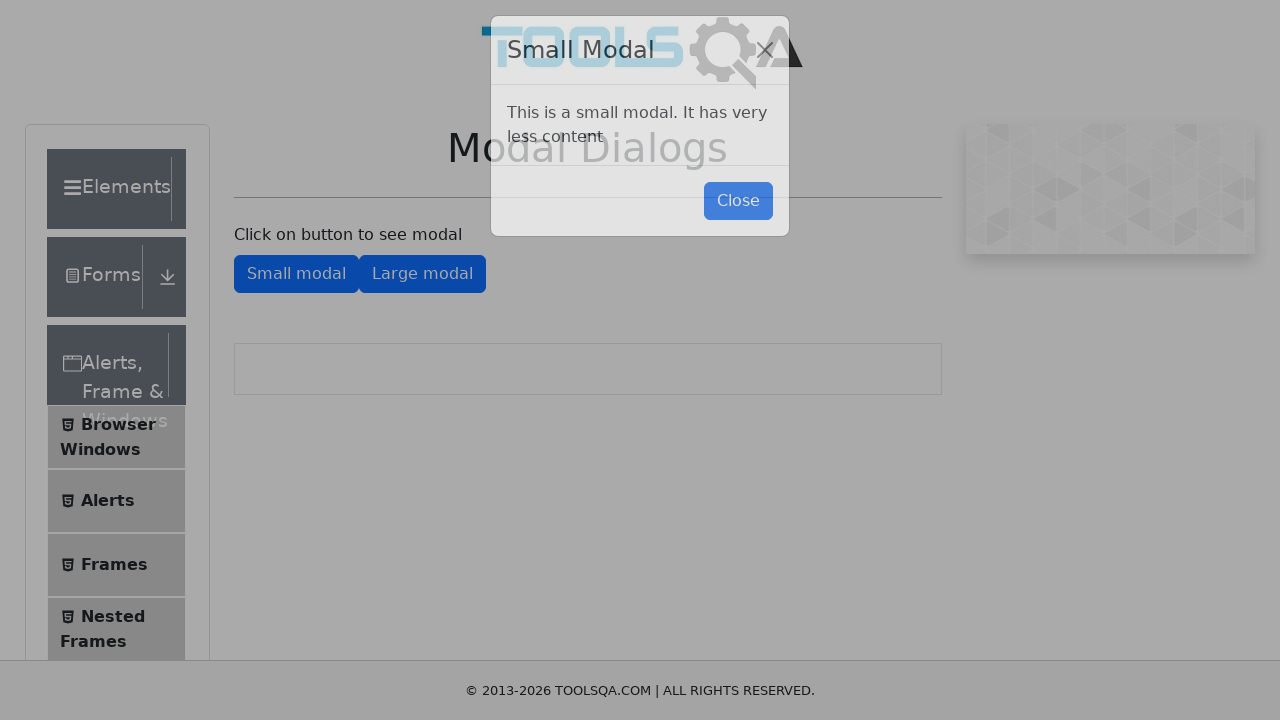

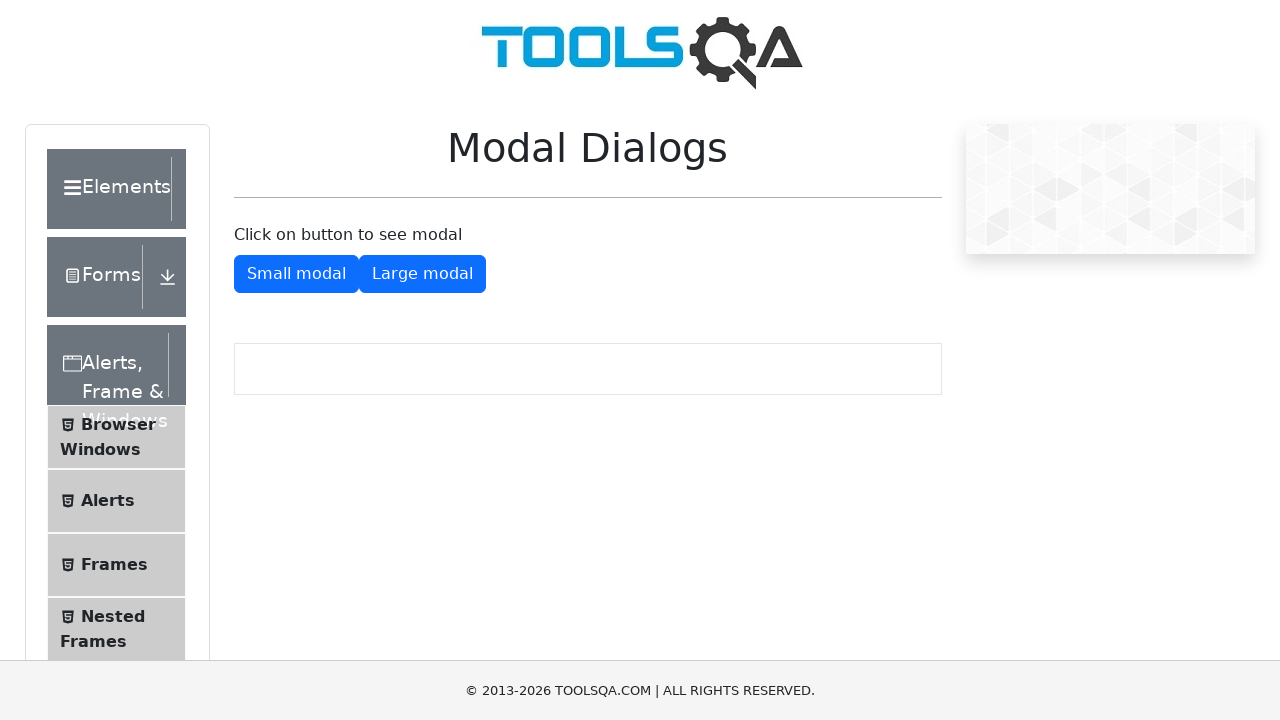